Tests notification message rendering by repeatedly clicking a link and verifying that flash messages appear each time

Starting URL: http://the-internet.herokuapp.com/notification_message_rendered

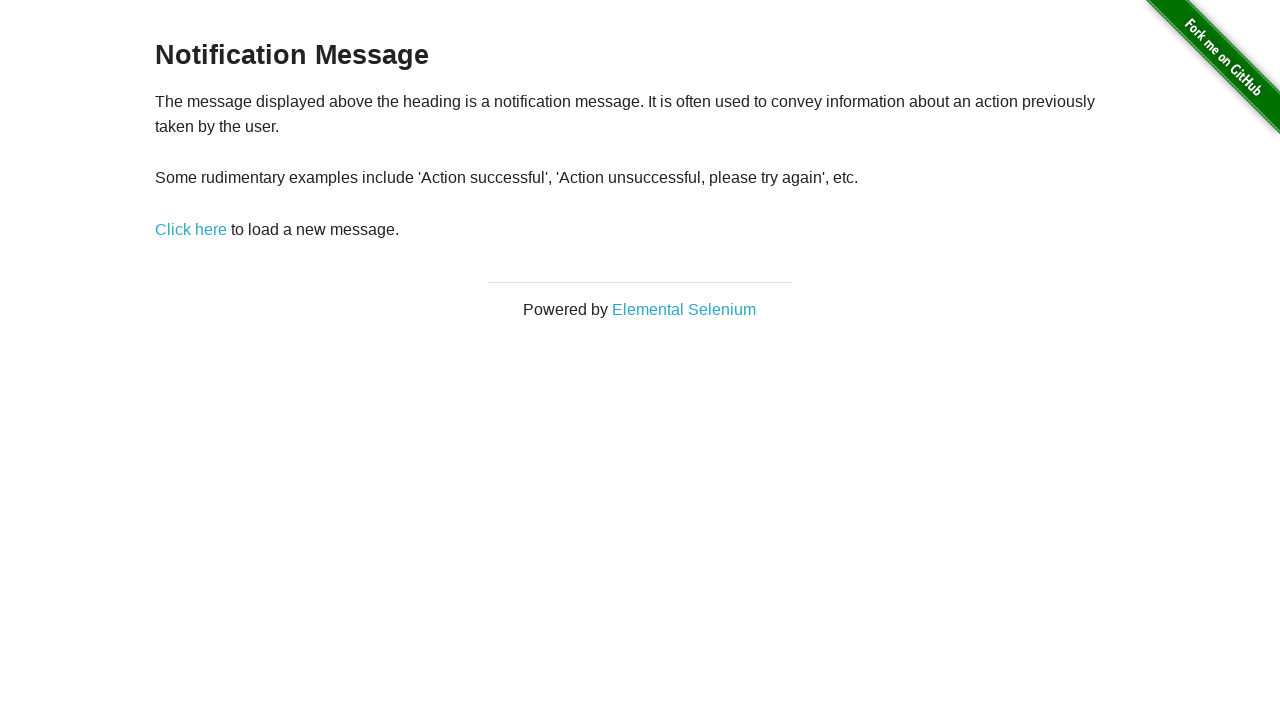

Clicked 'Click here' link for the first time at (191, 229) on text=Click here
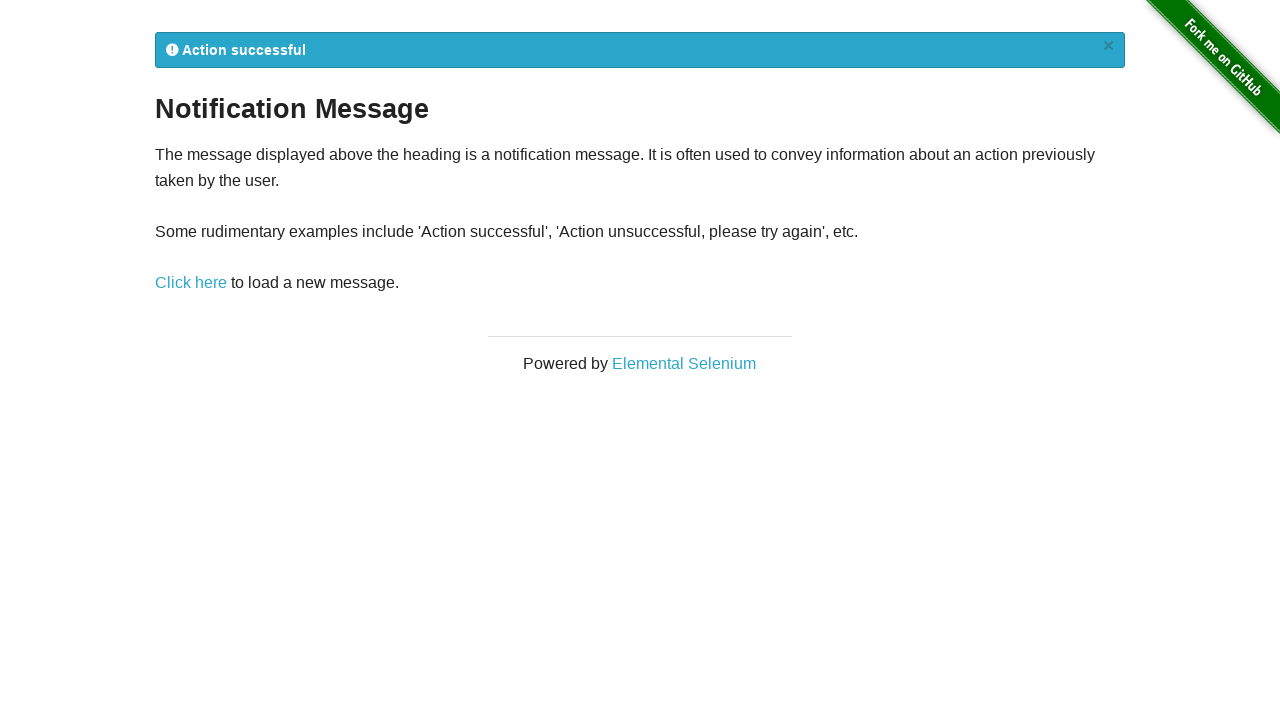

Flash message appeared after first click
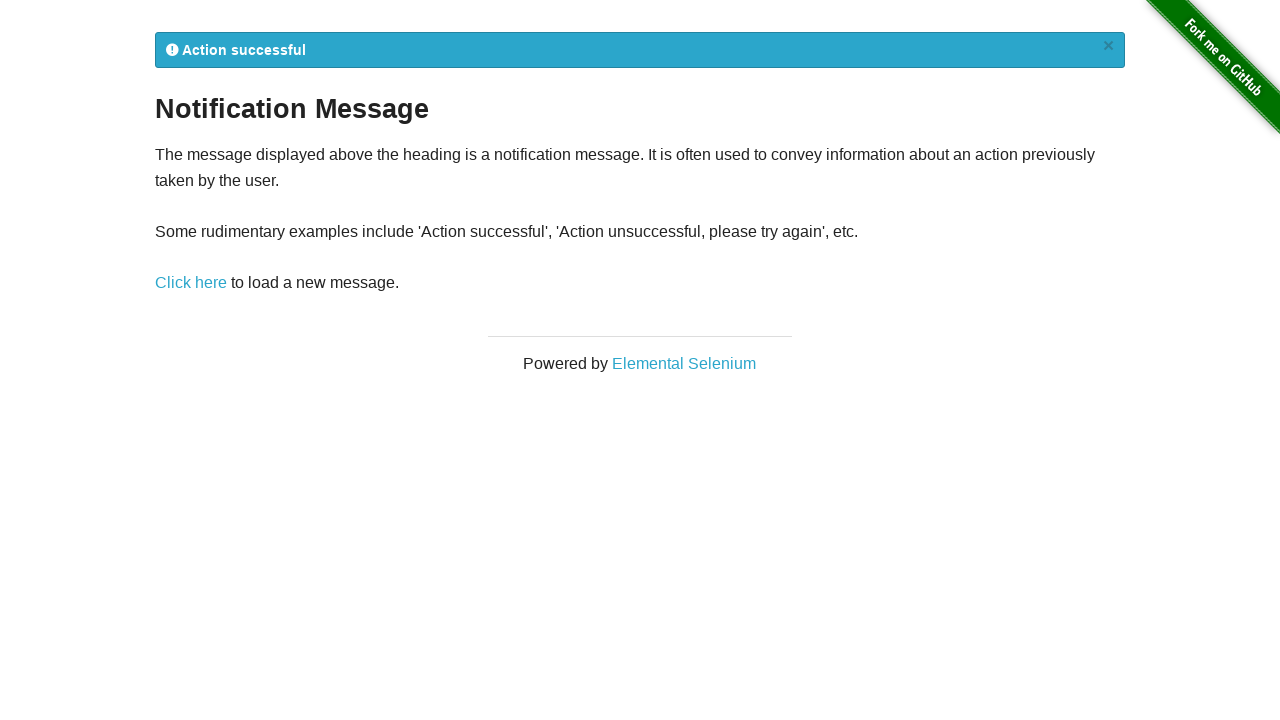

Clicked 'Click here' link for the second time at (191, 283) on text=Click here
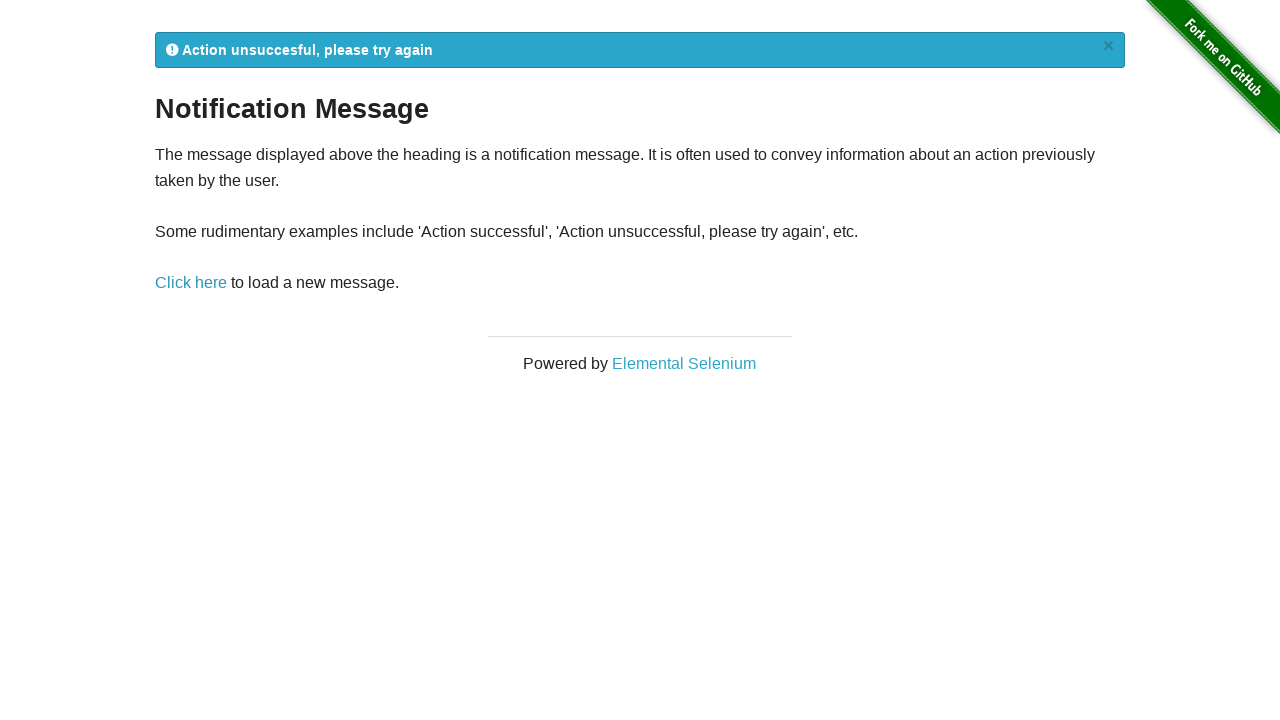

Flash message appeared after second click
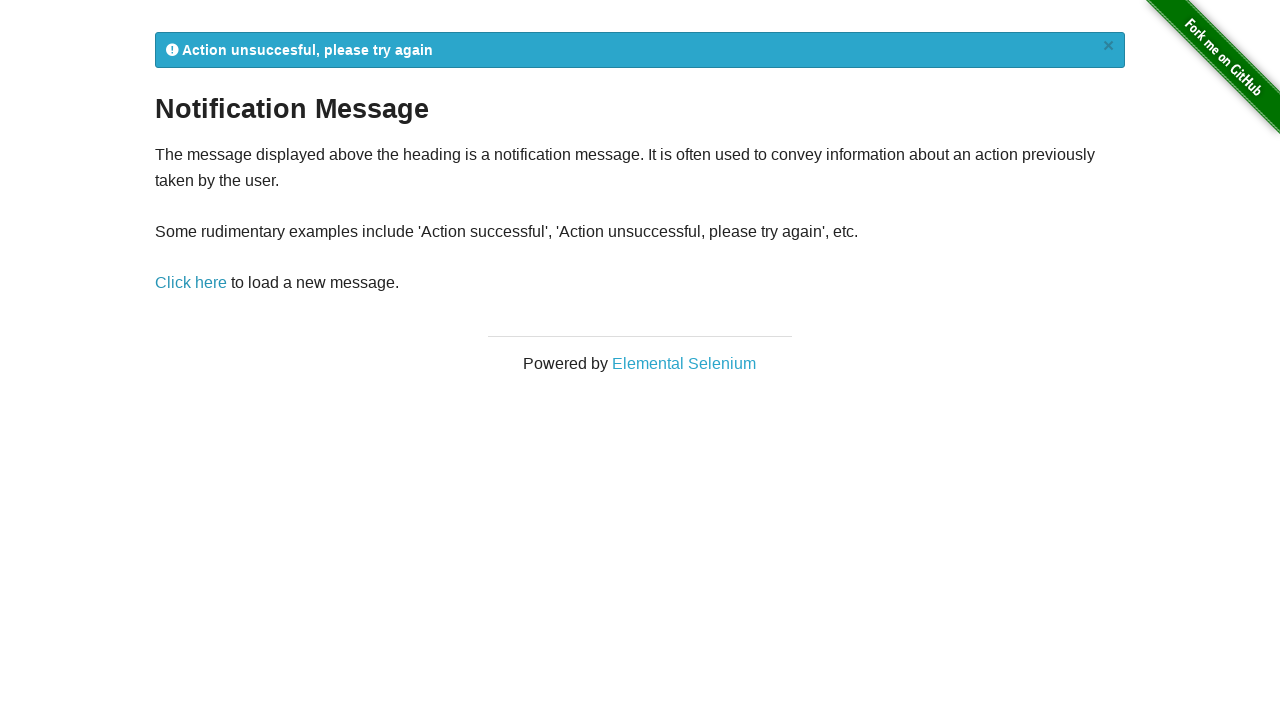

Clicked 'Click here' link for the third time at (191, 283) on text=Click here
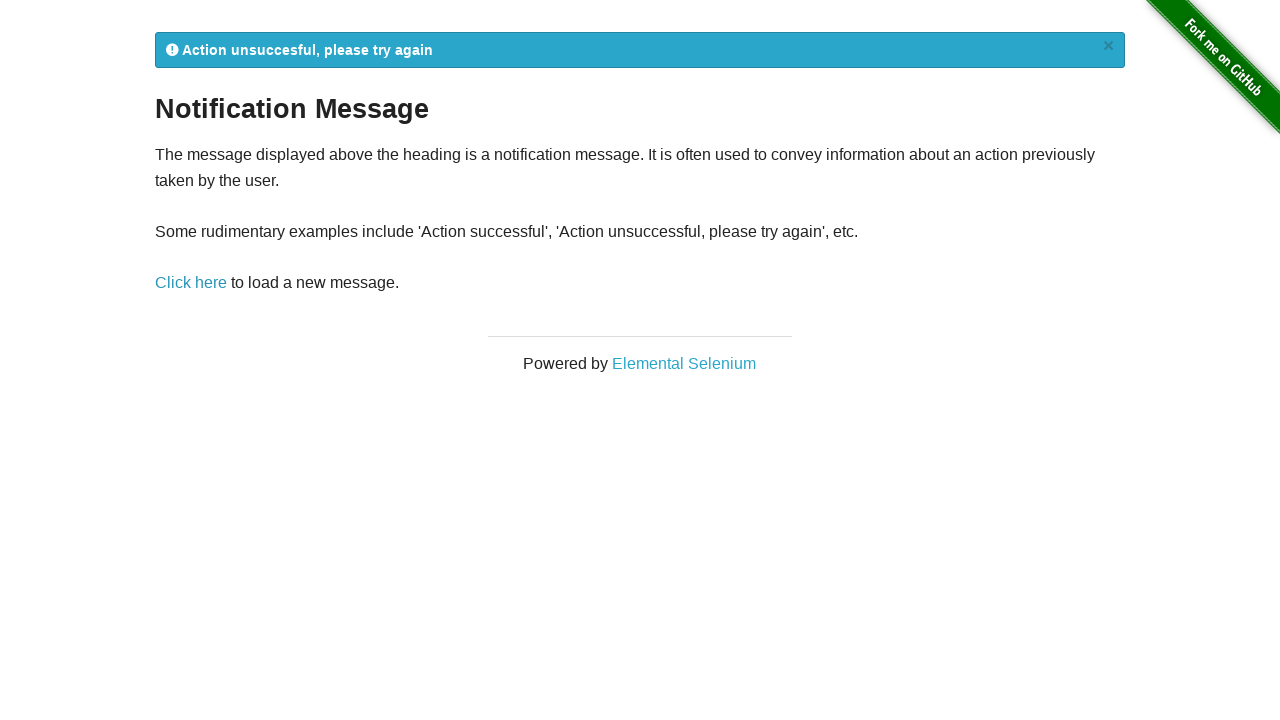

Flash message appeared after third click
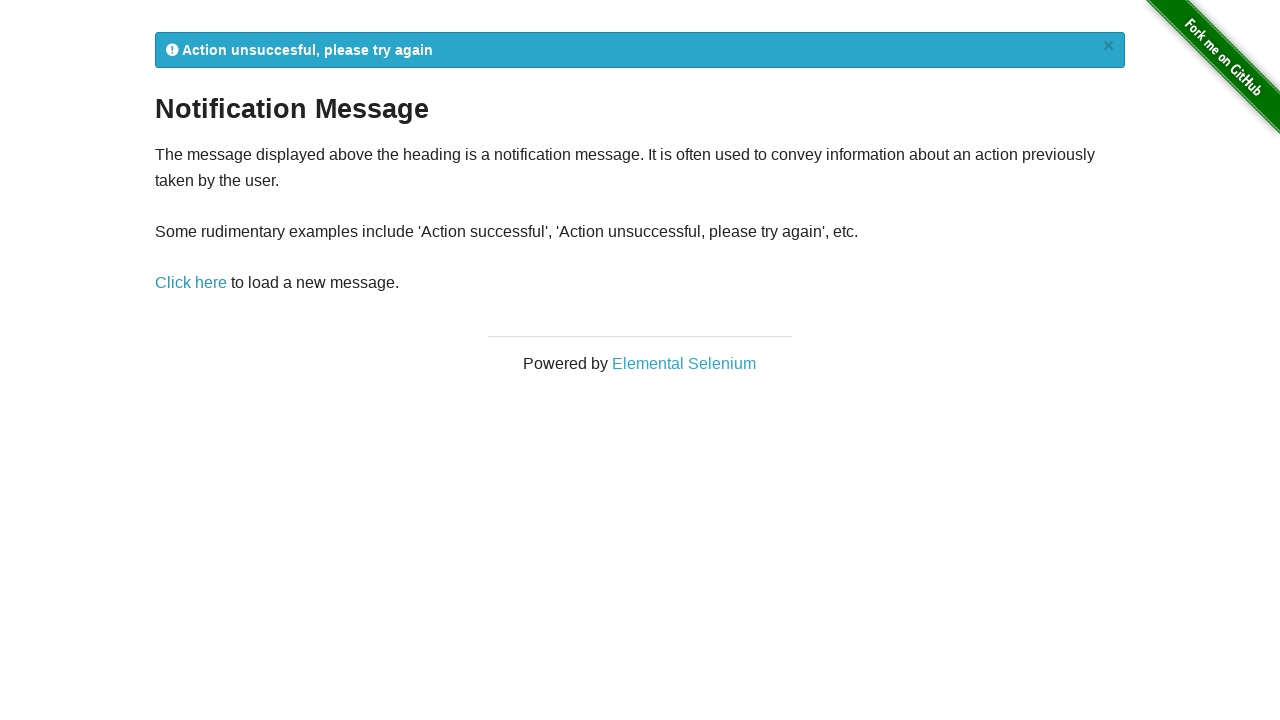

Clicked 'Click here' link for the fourth time at (191, 283) on text=Click here
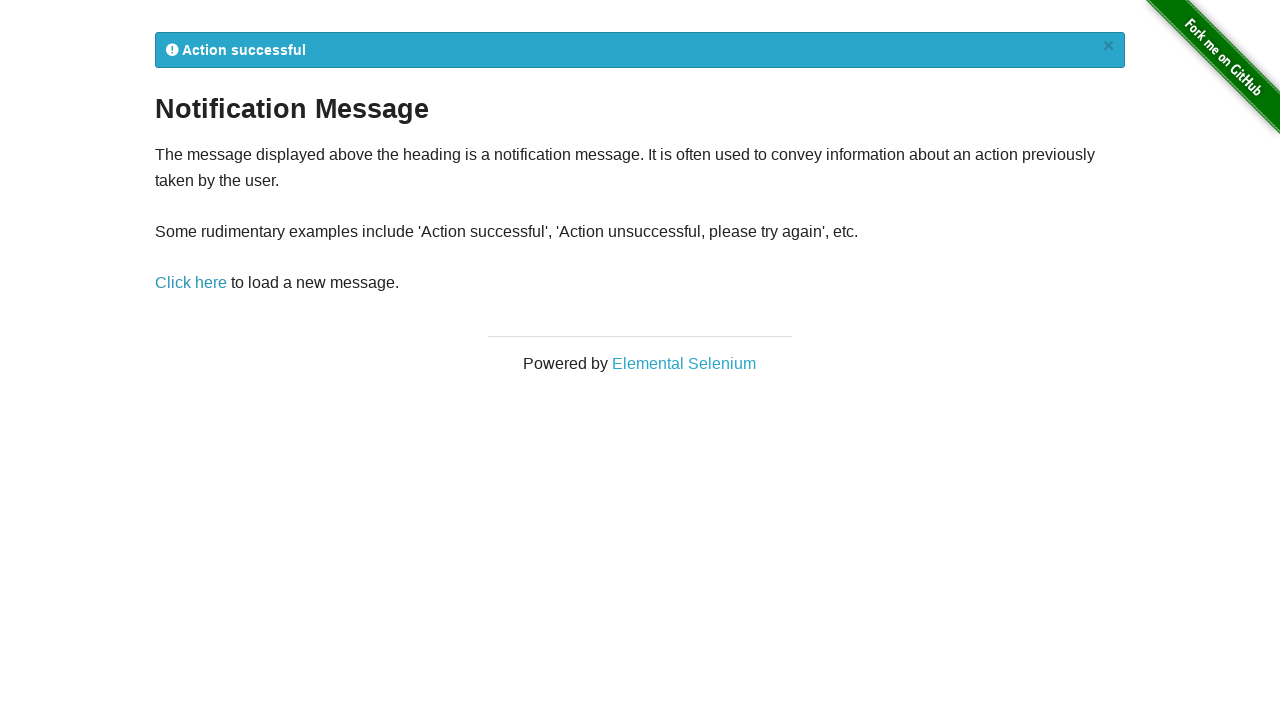

Flash message appeared after fourth click
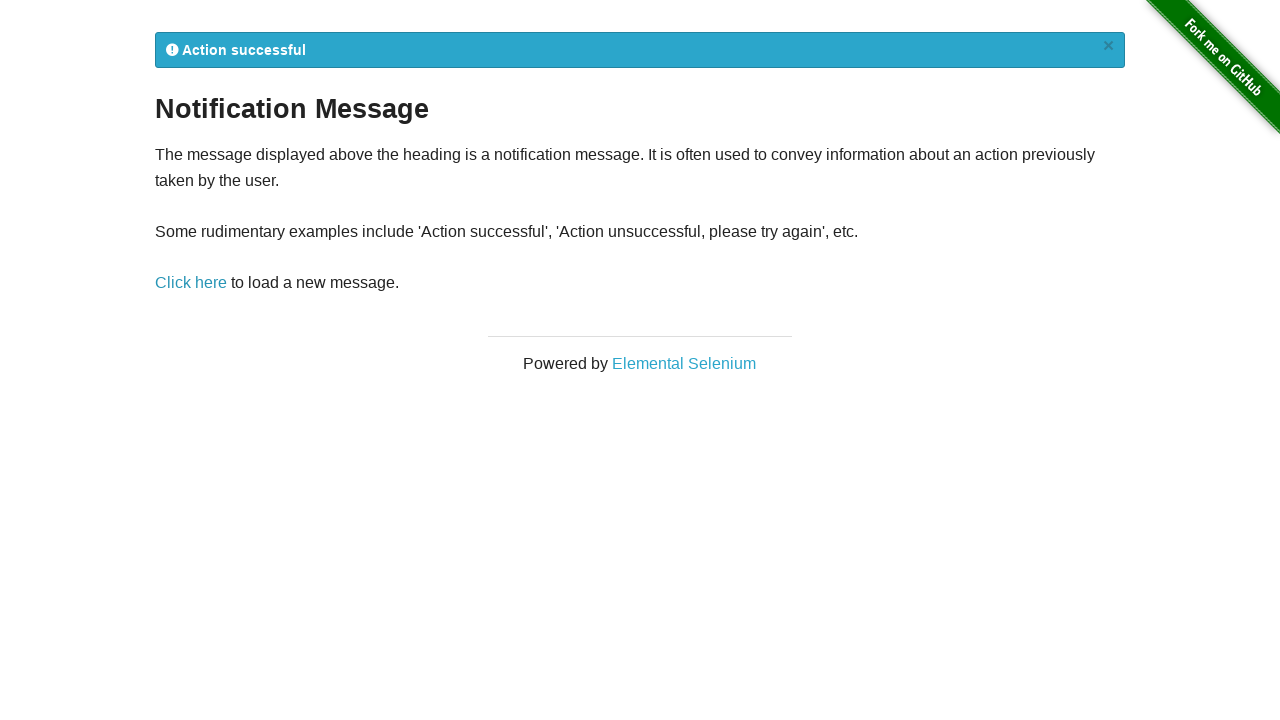

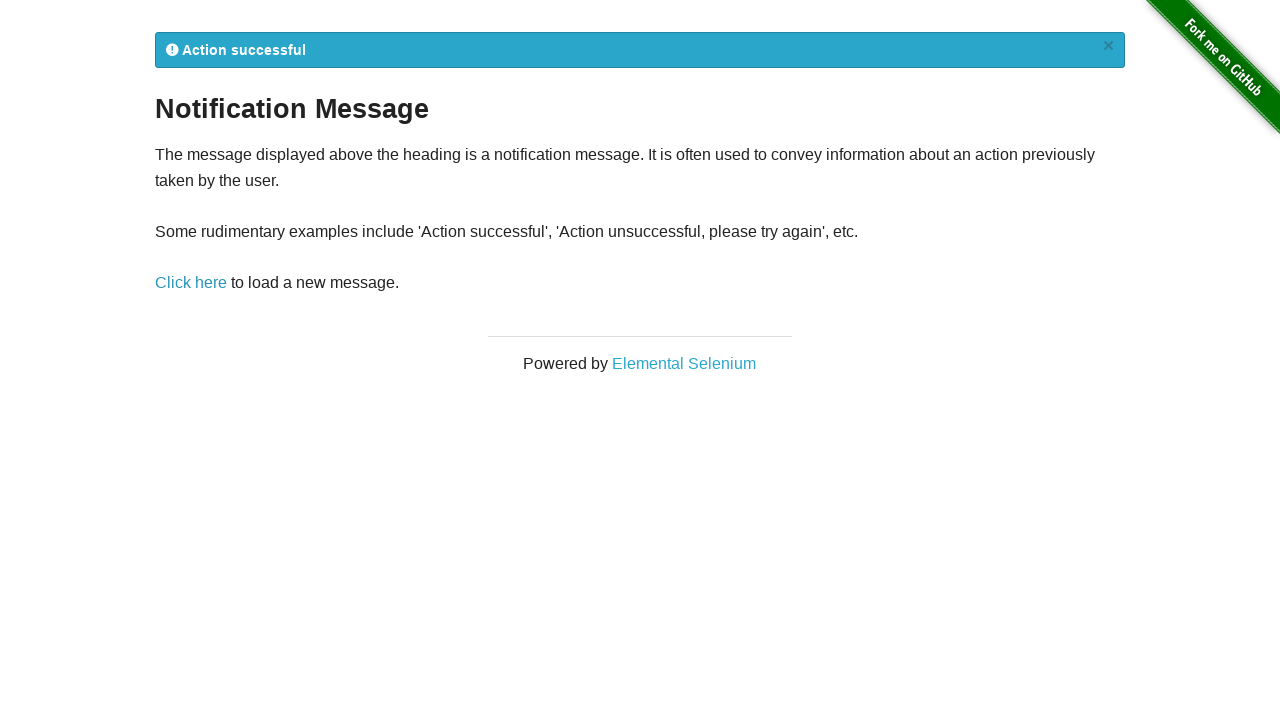